Navigates to text box page, enters a permanent address, submits the form, and verifies the address is displayed in the output.

Starting URL: https://demoqa.com/elements

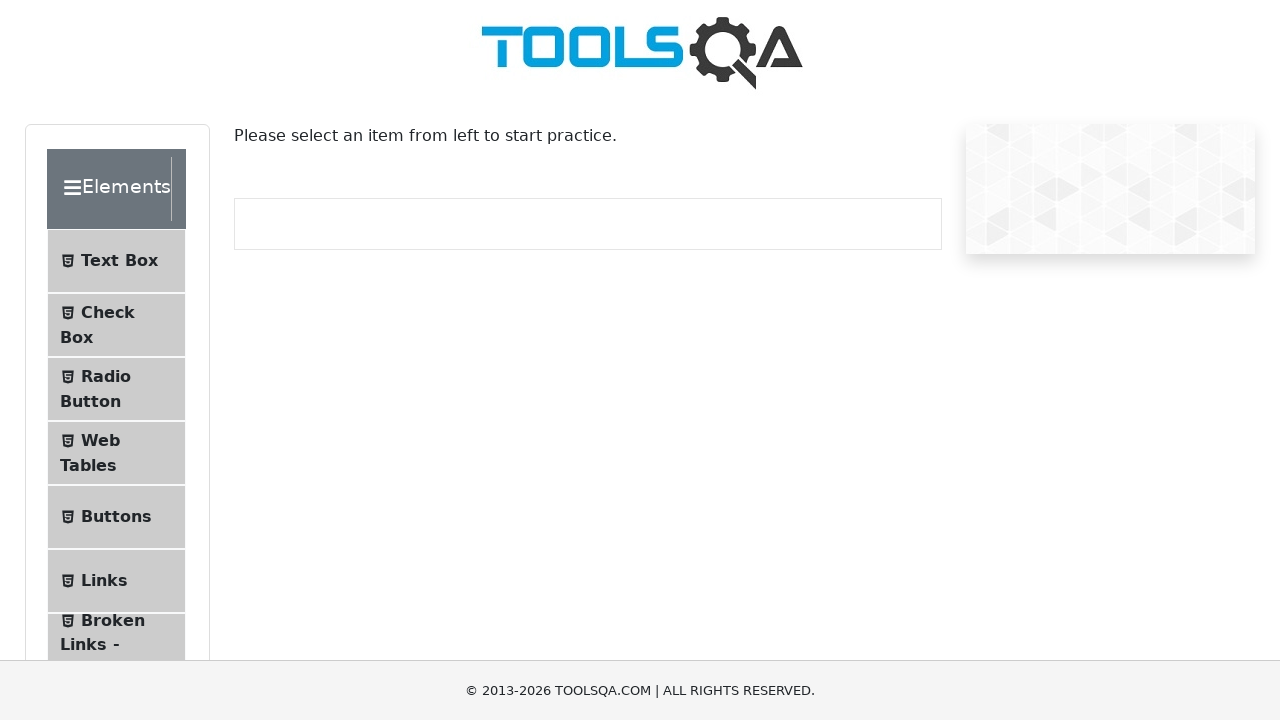

Clicked on Text Box menu item at (119, 261) on internal:text="Text Box"i
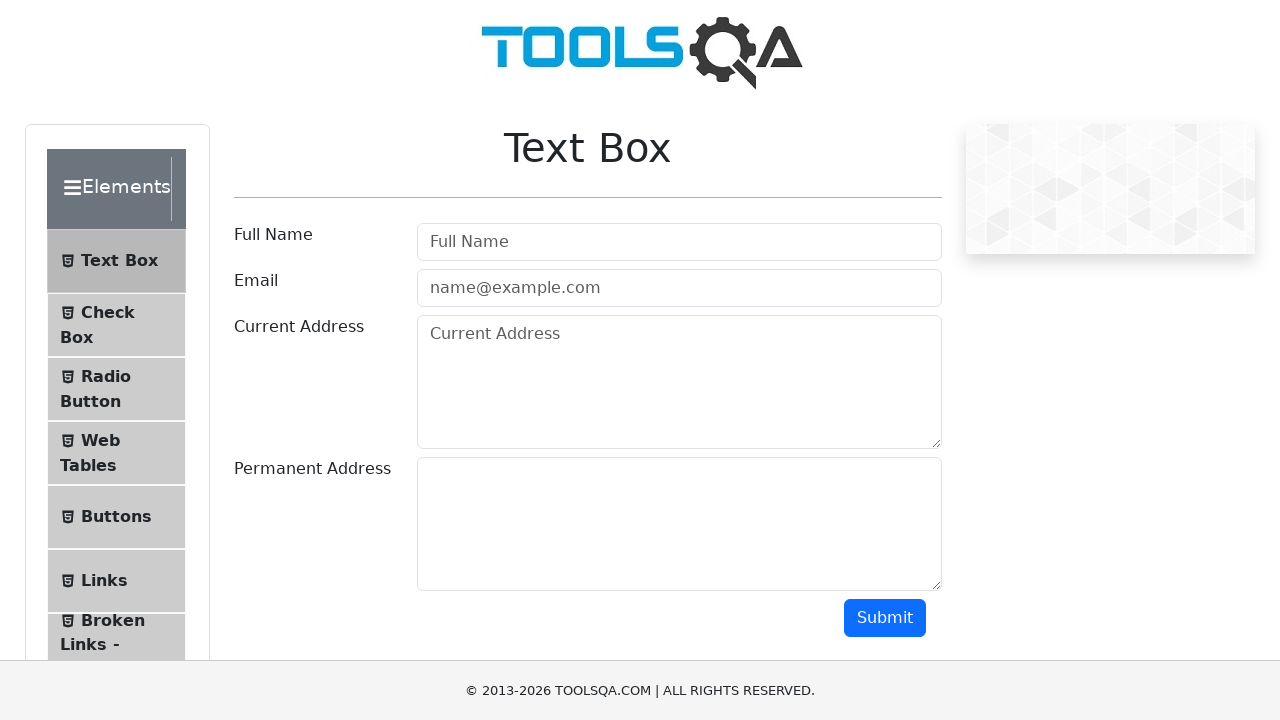

Navigated to text-box page
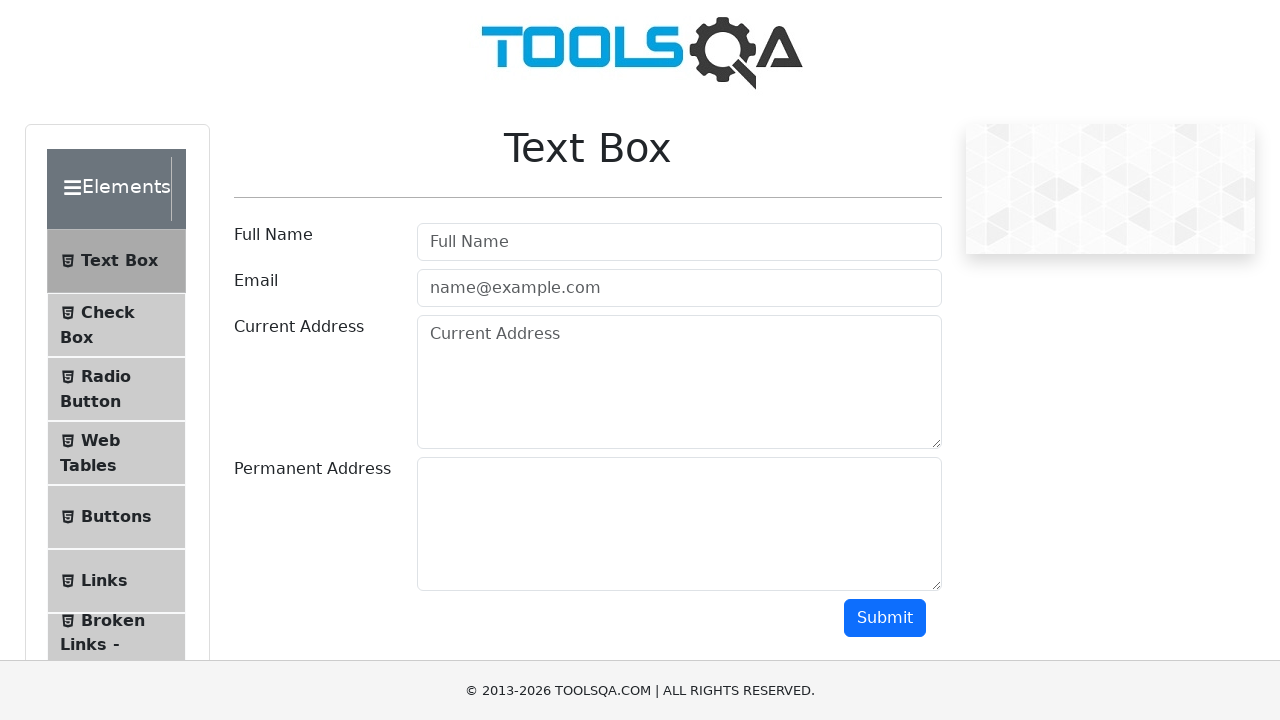

Filled permanent address textarea with 'Test address' on textarea#permanentAddress
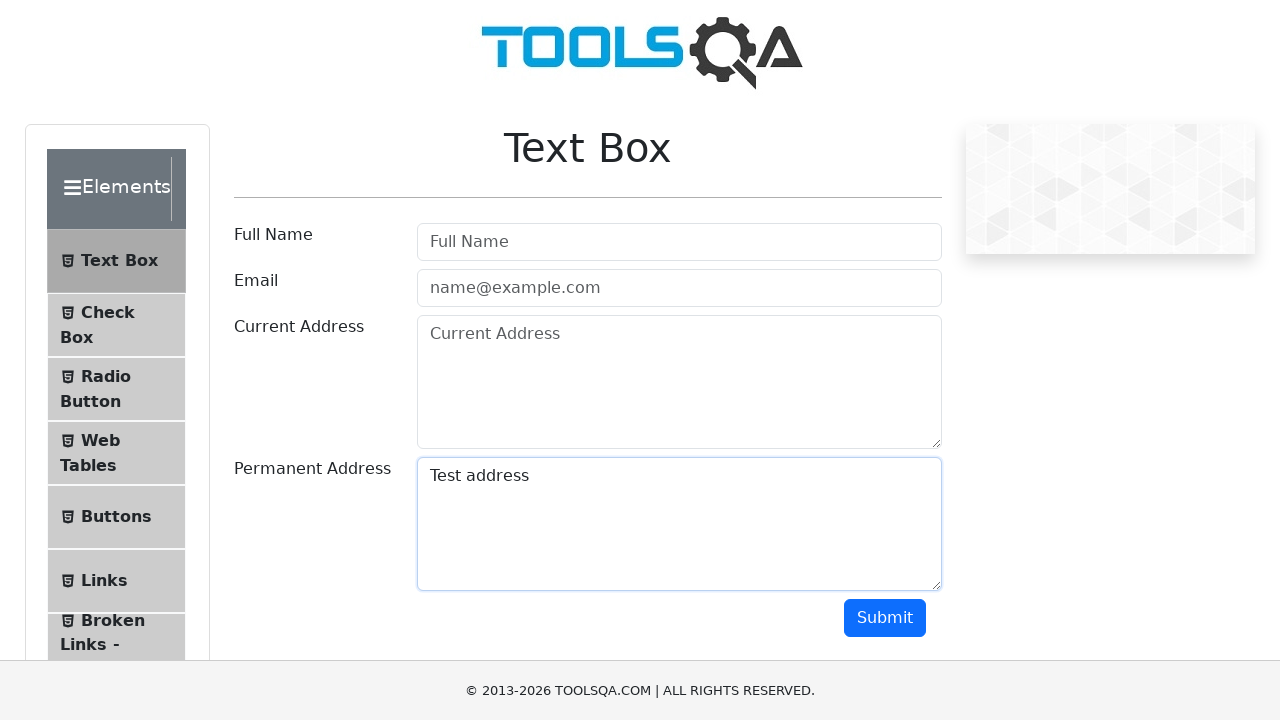

Clicked Submit button to submit the form at (885, 618) on internal:role=button[name="Submit"i]
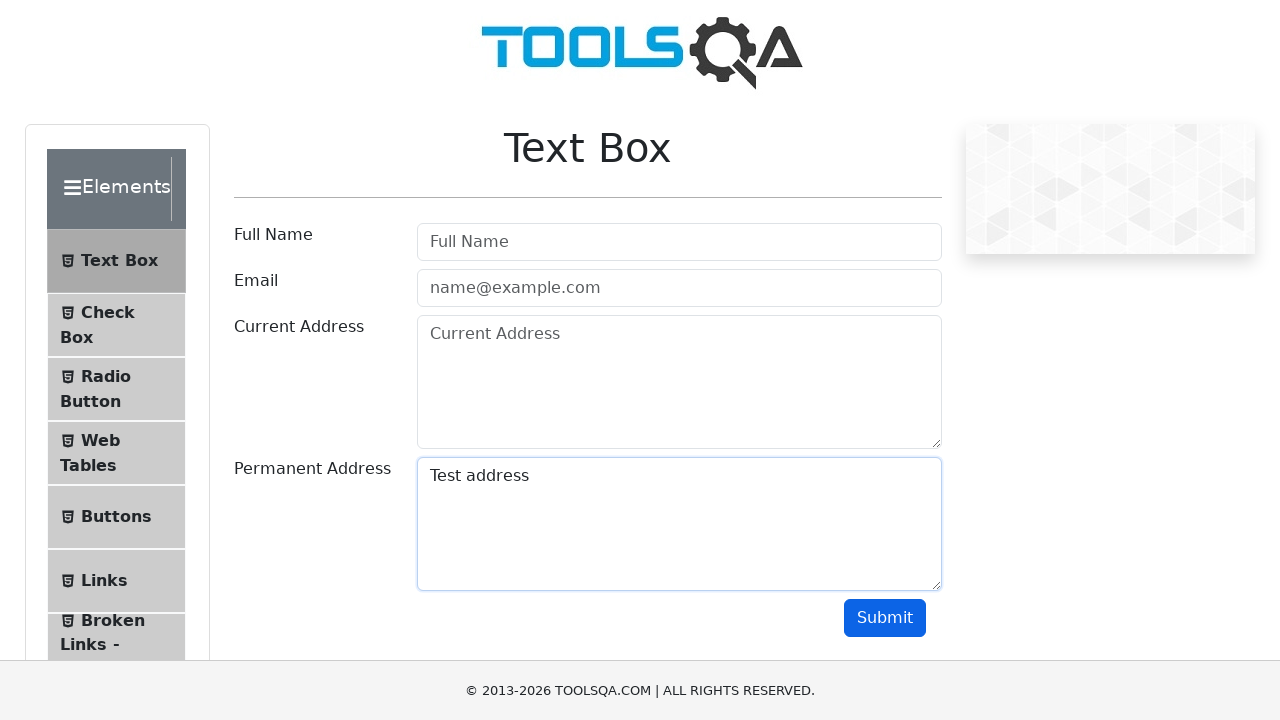

Verified permanent address is displayed in output
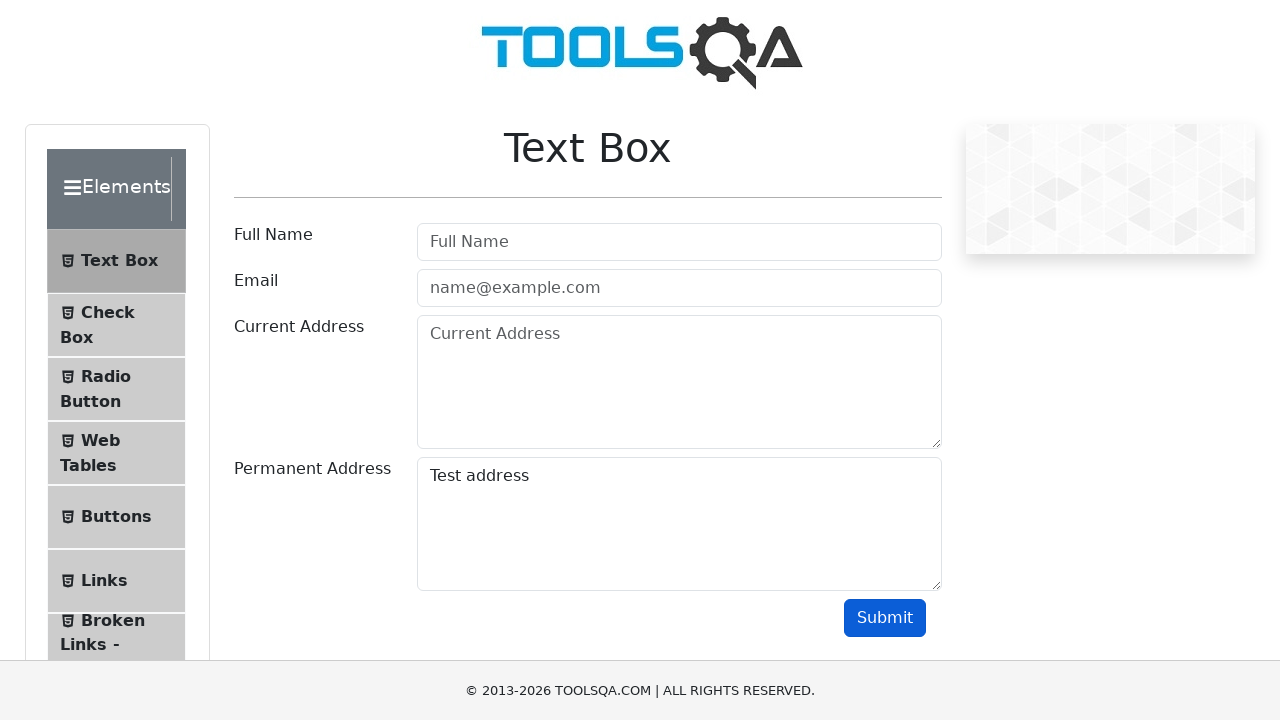

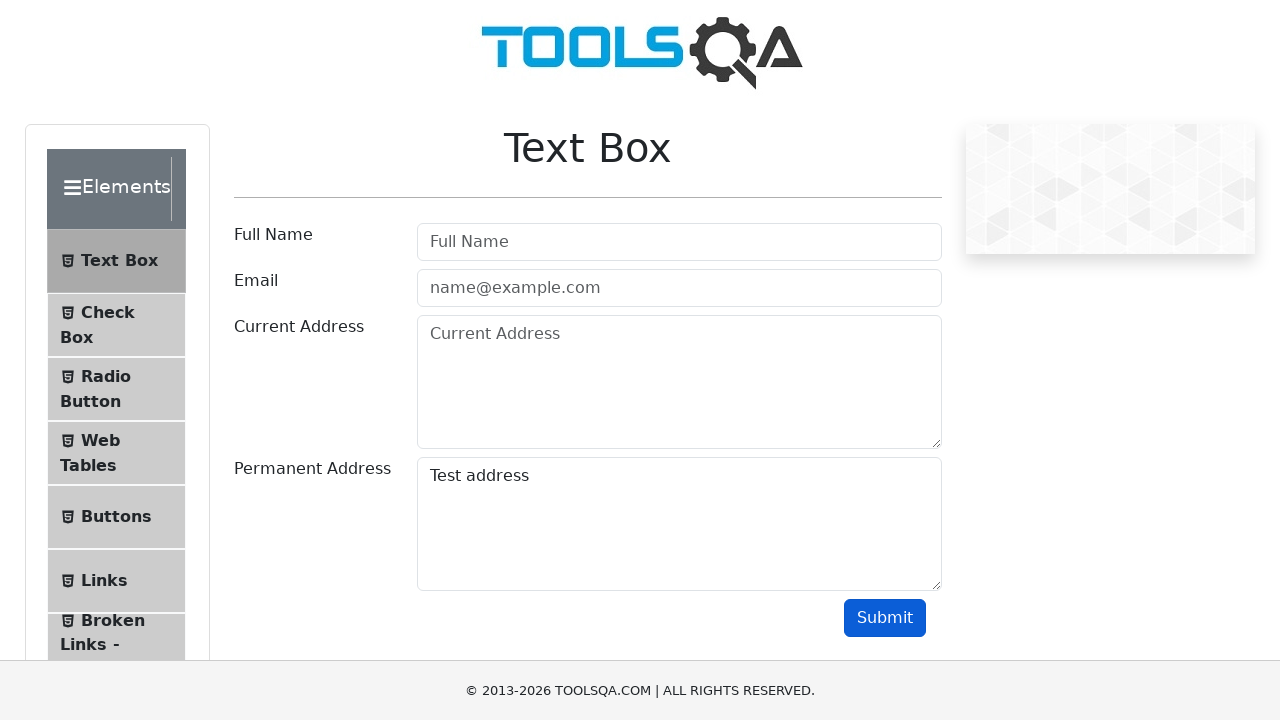